Tests clicking a JavaScript confirm dialog and accepting it by clicking OK

Starting URL: https://the-internet.herokuapp.com/javascript_alerts

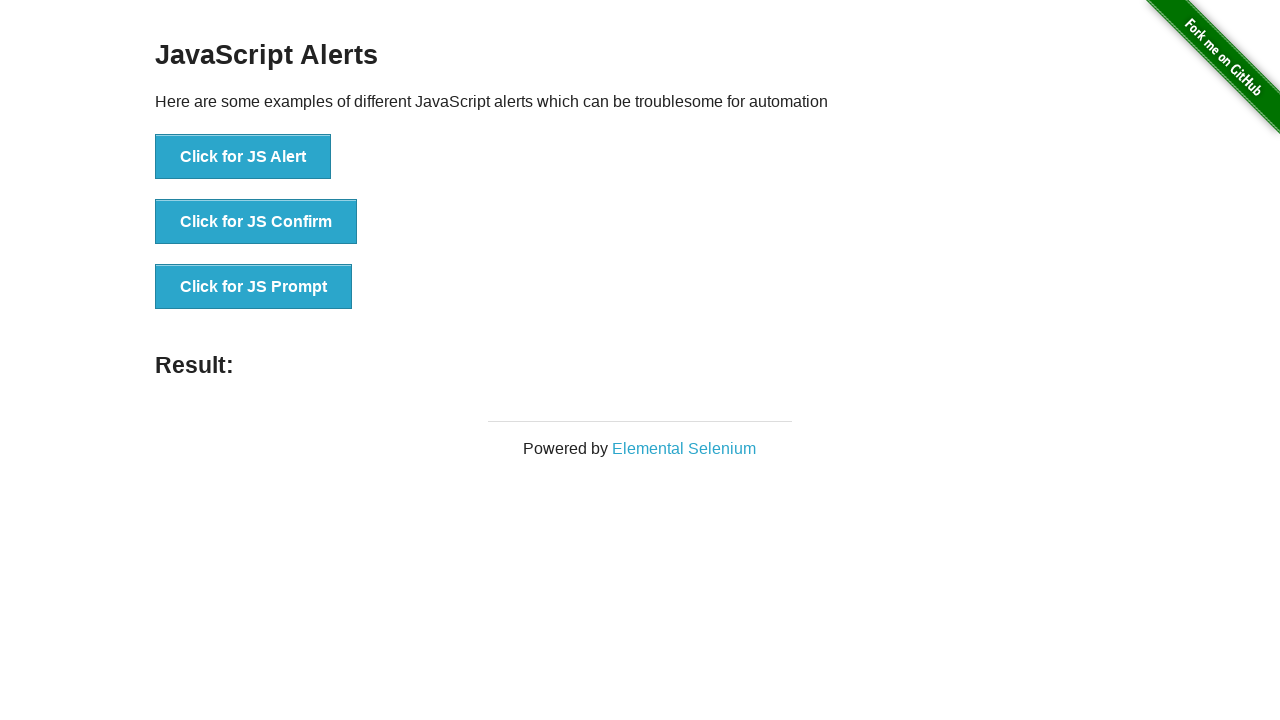

Set up dialog handler to accept confirm dialog
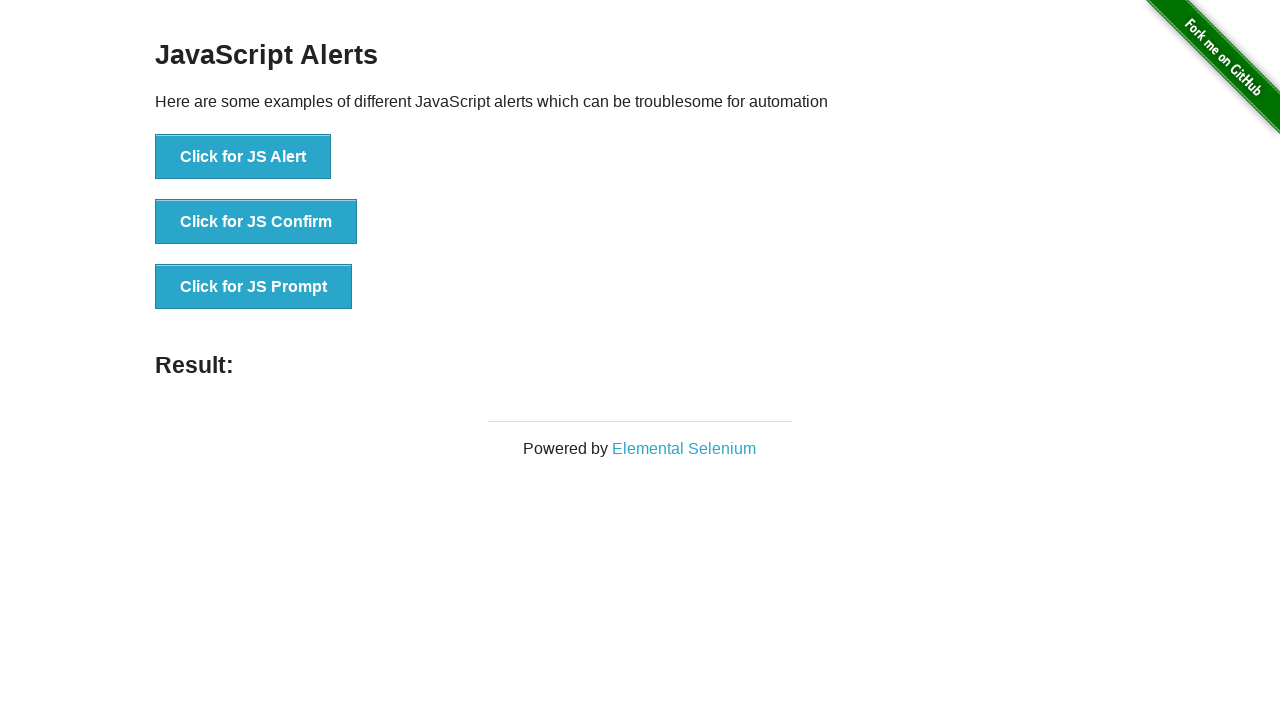

Clicked button to trigger confirm dialog at (256, 222) on button[onclick='jsConfirm()']
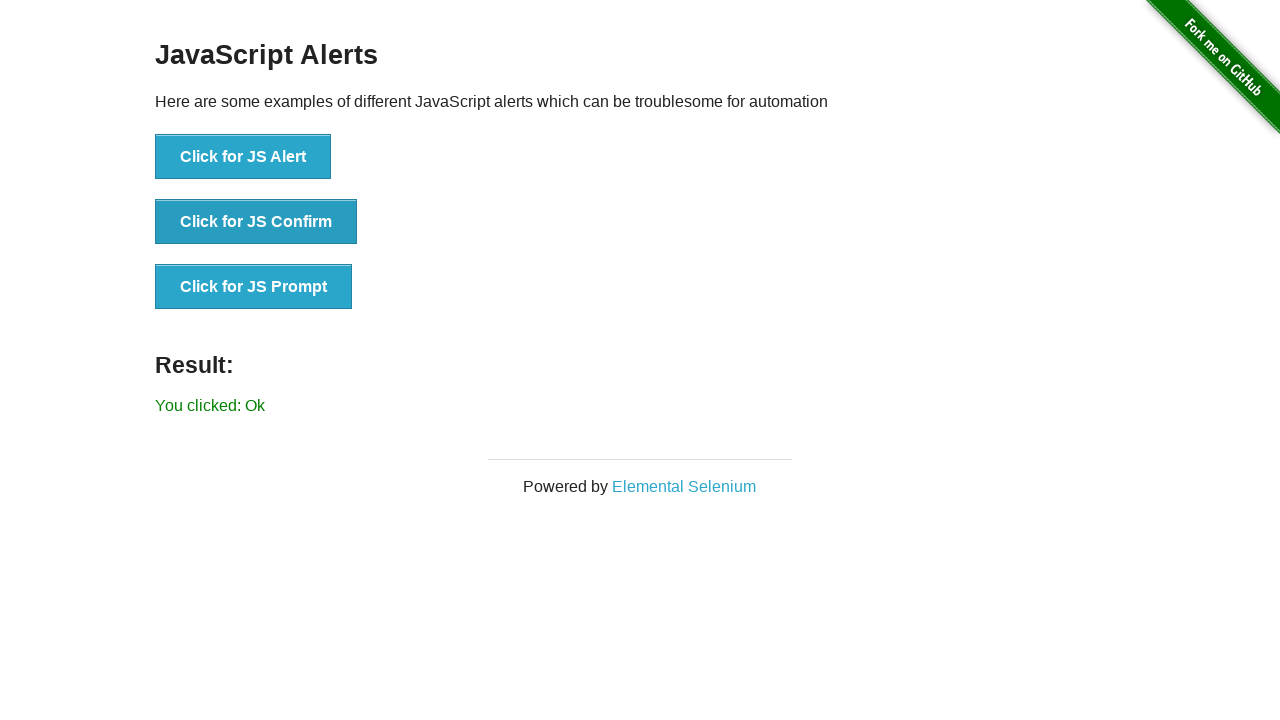

Result message appeared after accepting confirm dialog
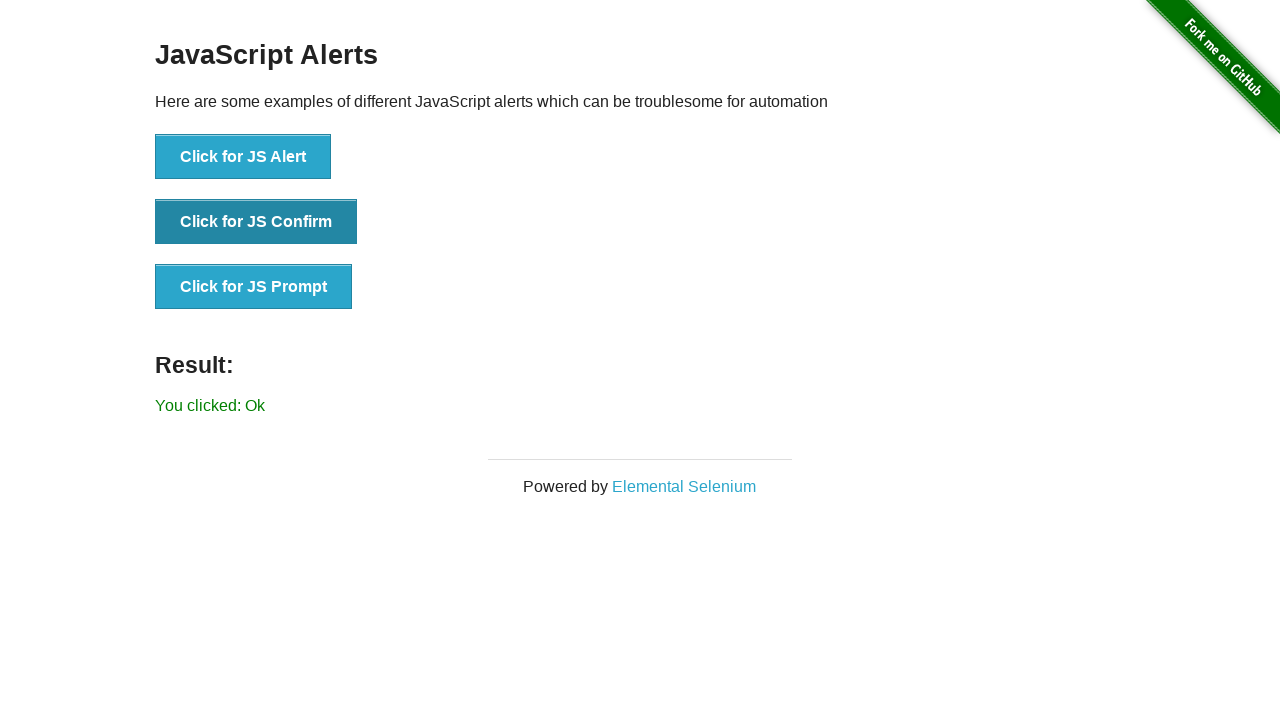

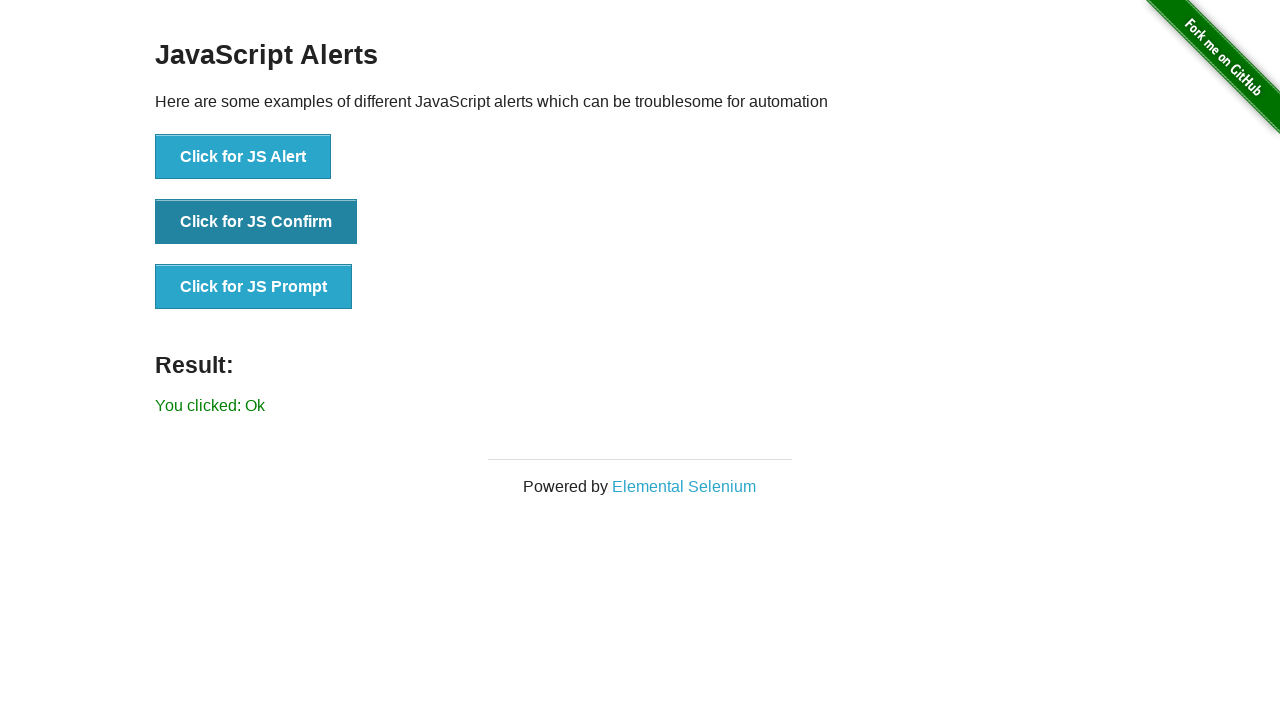